Tests right-click context menu functionality by performing a context click on a specific element

Starting URL: https://swisnl.github.io/jQuery-contextMenu/demo.html

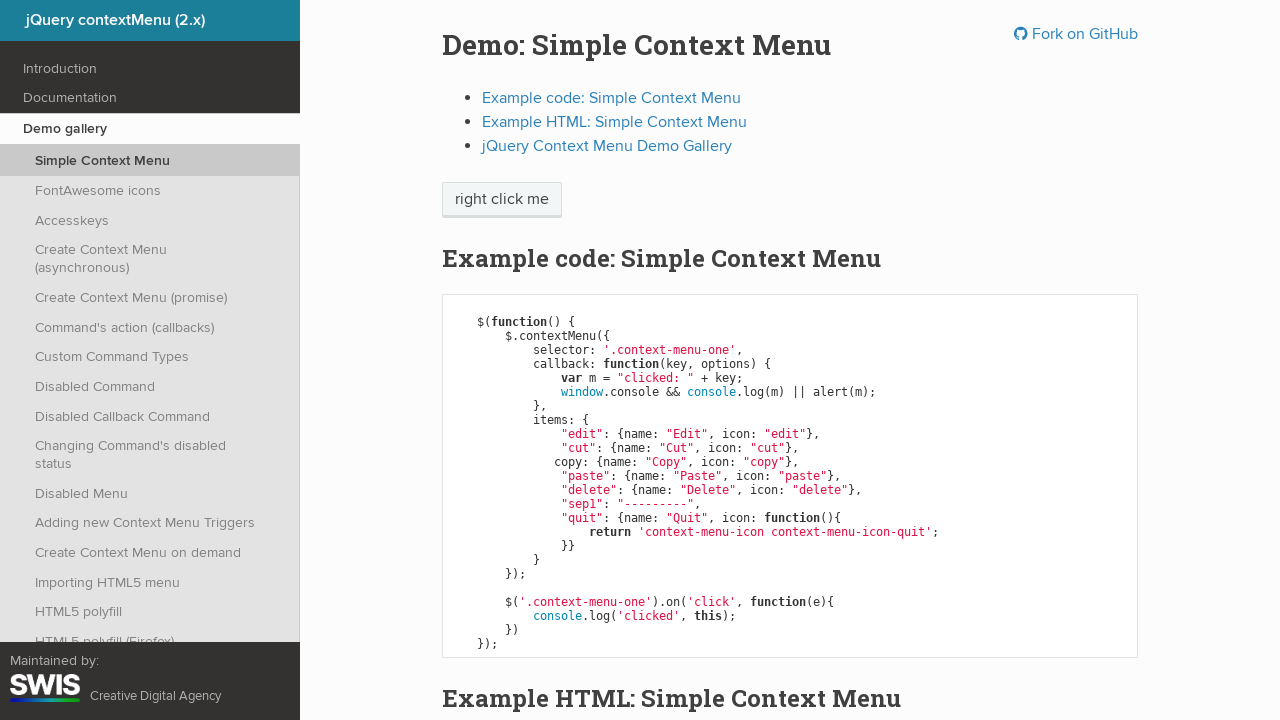

Located the 'right click me' element
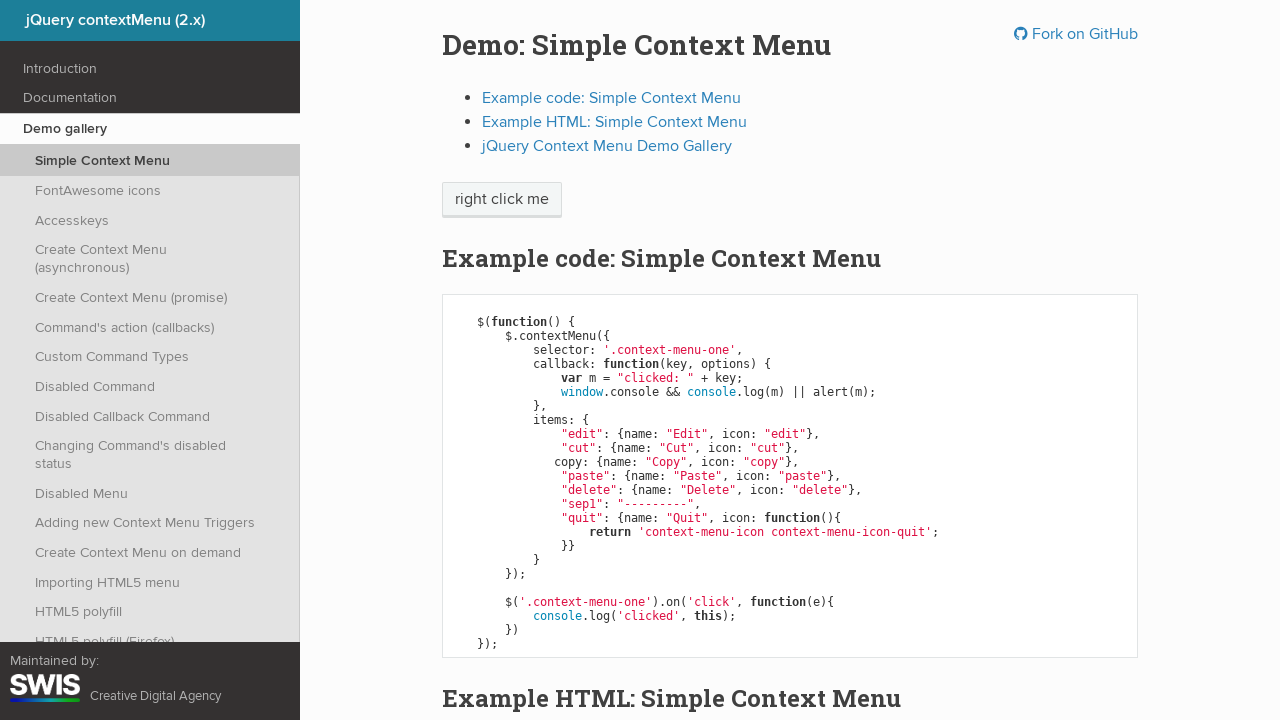

Performed right-click on the element to open context menu at (502, 200) on xpath=//span[text()='right click me']
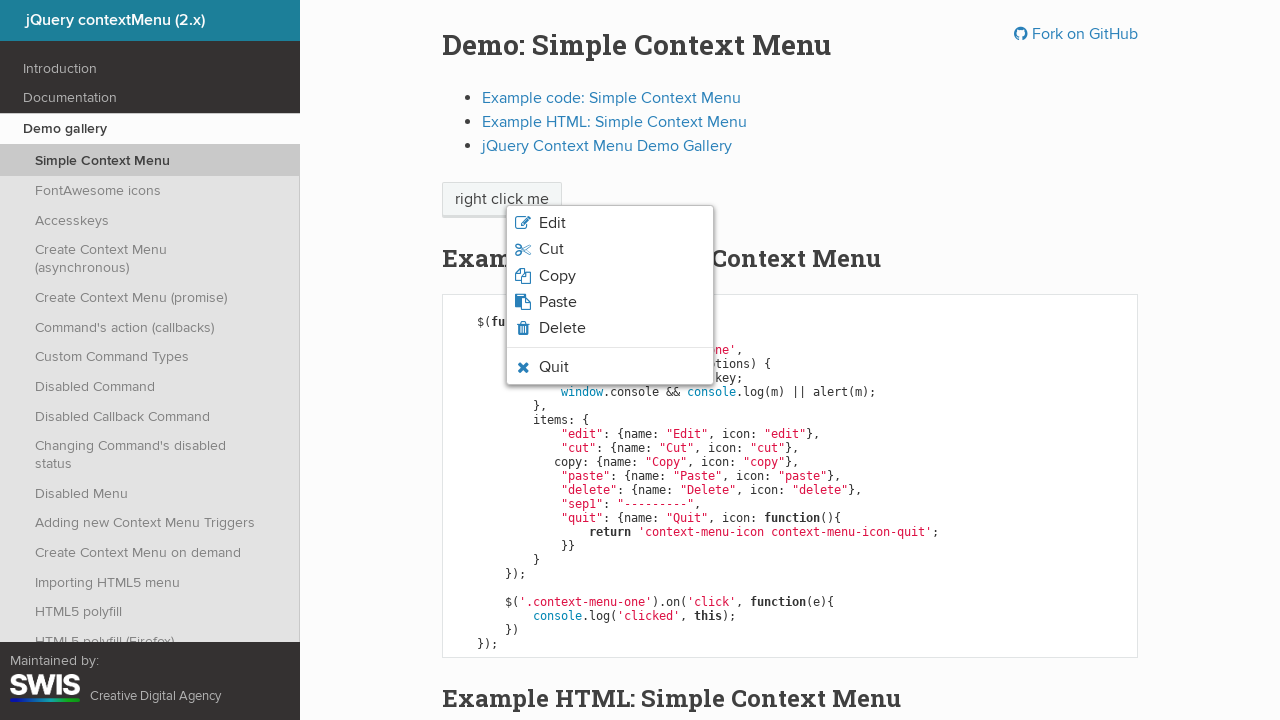

Waited 3 seconds for context menu to appear
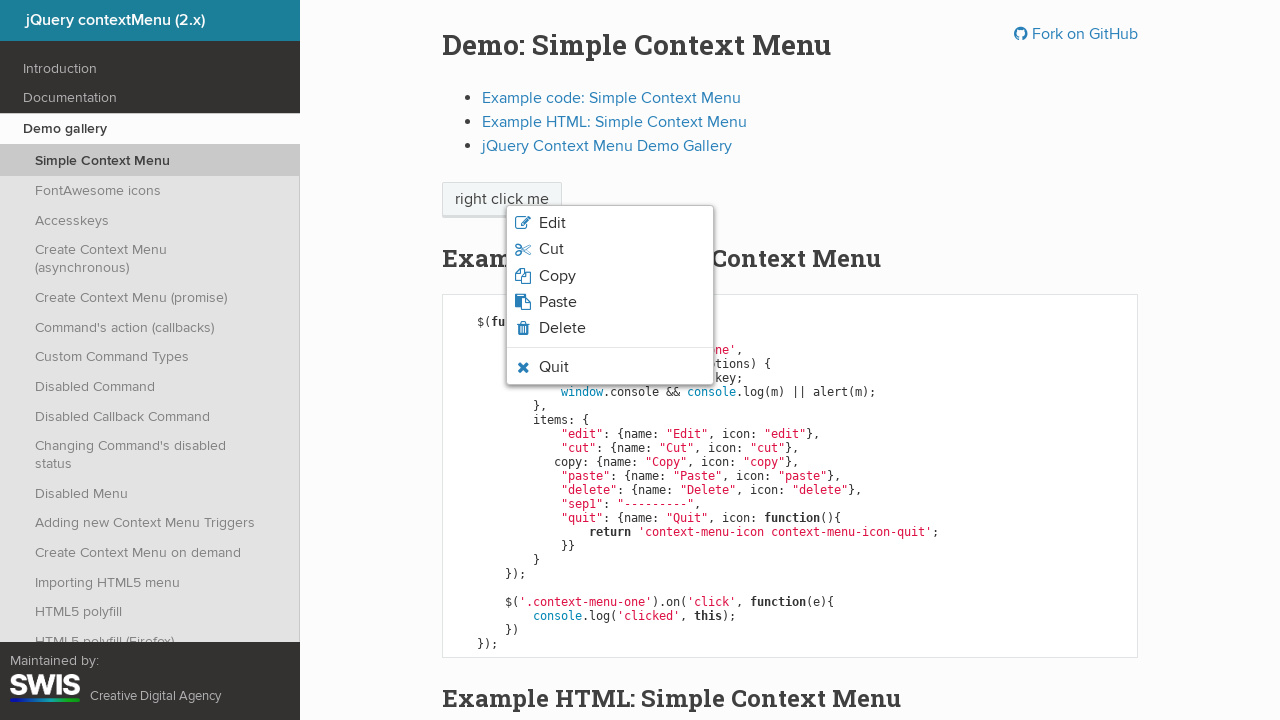

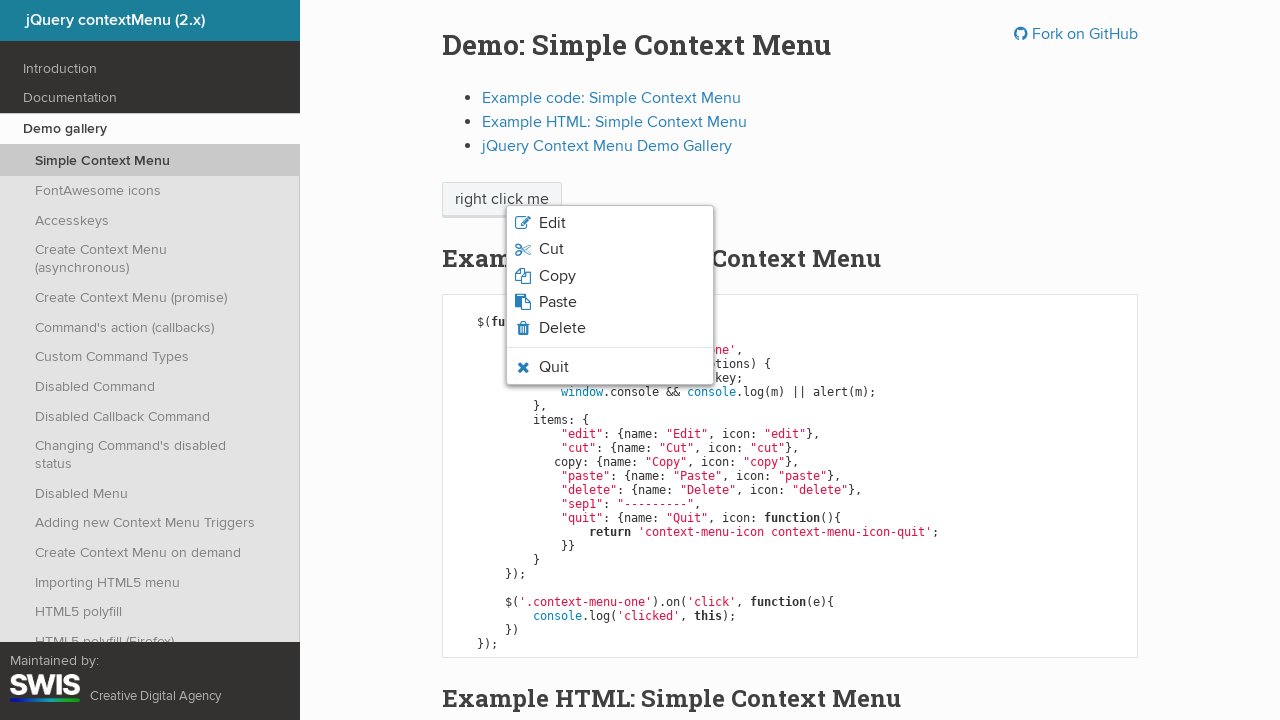